Tests checkbox functionality on EchoEcho HTML forms page by finding all checkboxes and clicking any that are not already selected to select them all

Starting URL: https://echoecho.com/htmlforms09.htm

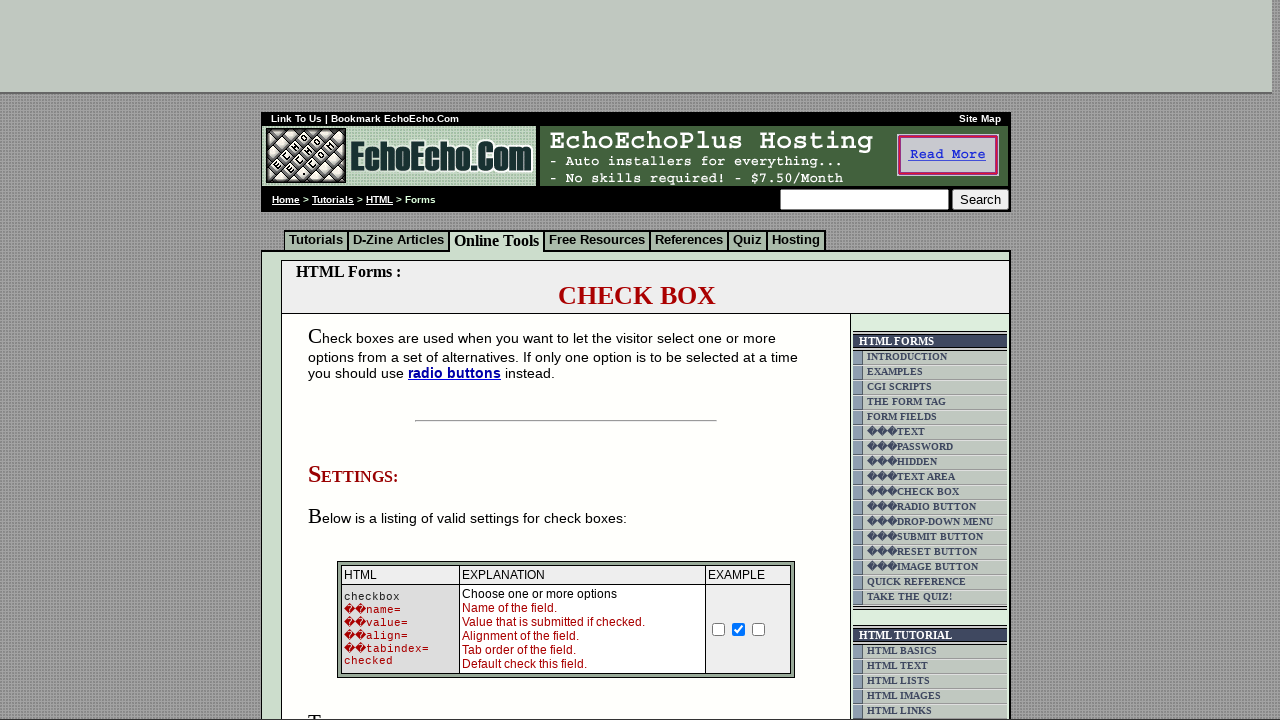

Waited for page to load (domcontentloaded)
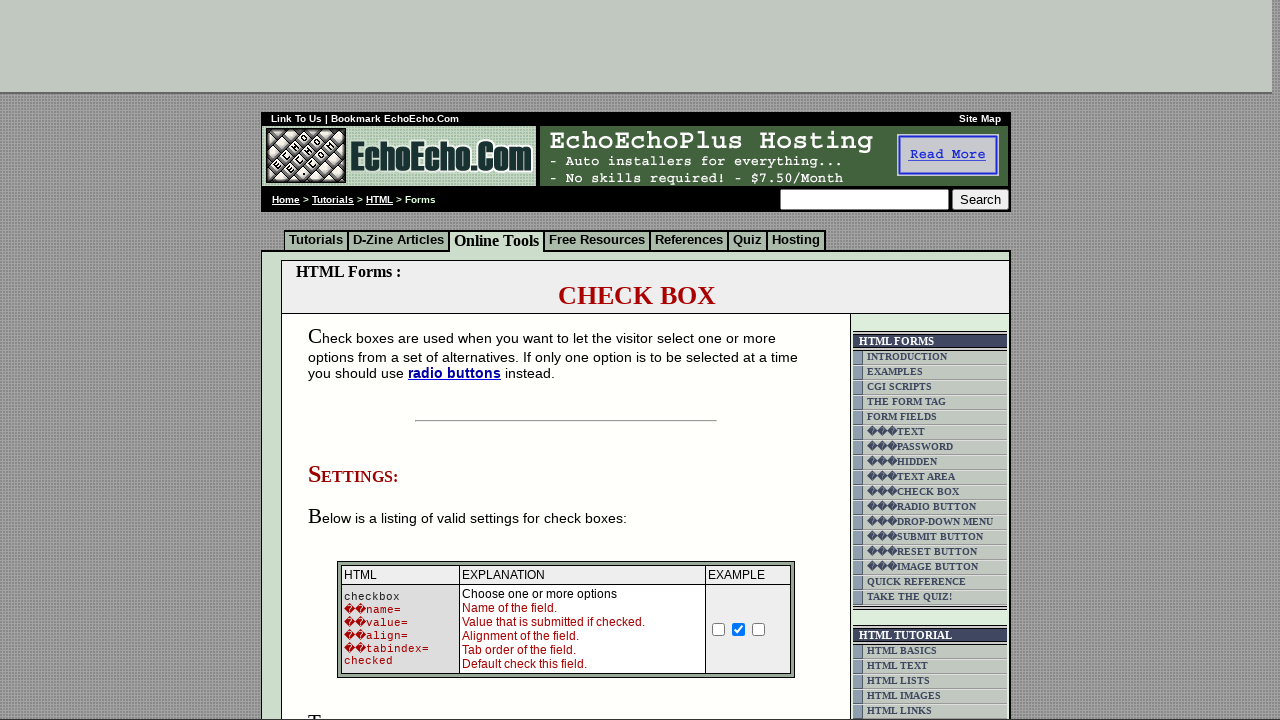

Found checkboxes with selector input[type='checkbox'][name^='option']
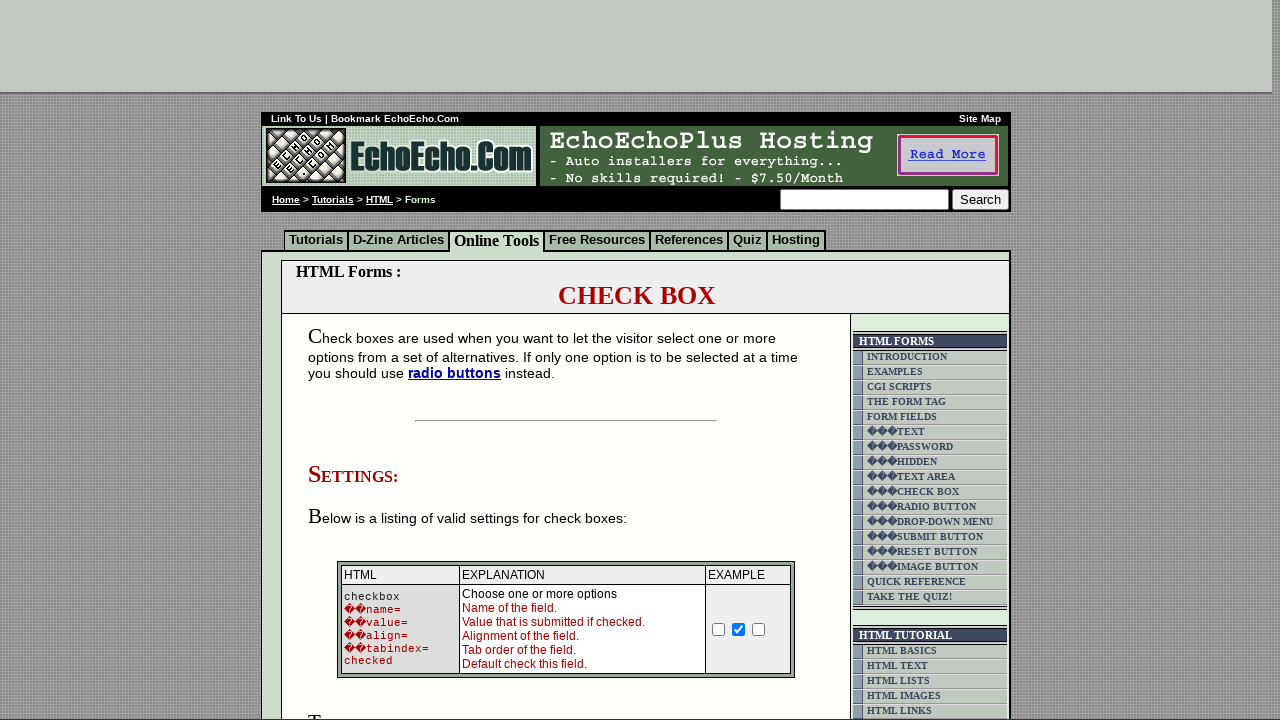

Clicked an unchecked checkbox to select it at (354, 360) on input[type='checkbox'][name^='option'] >> nth=0
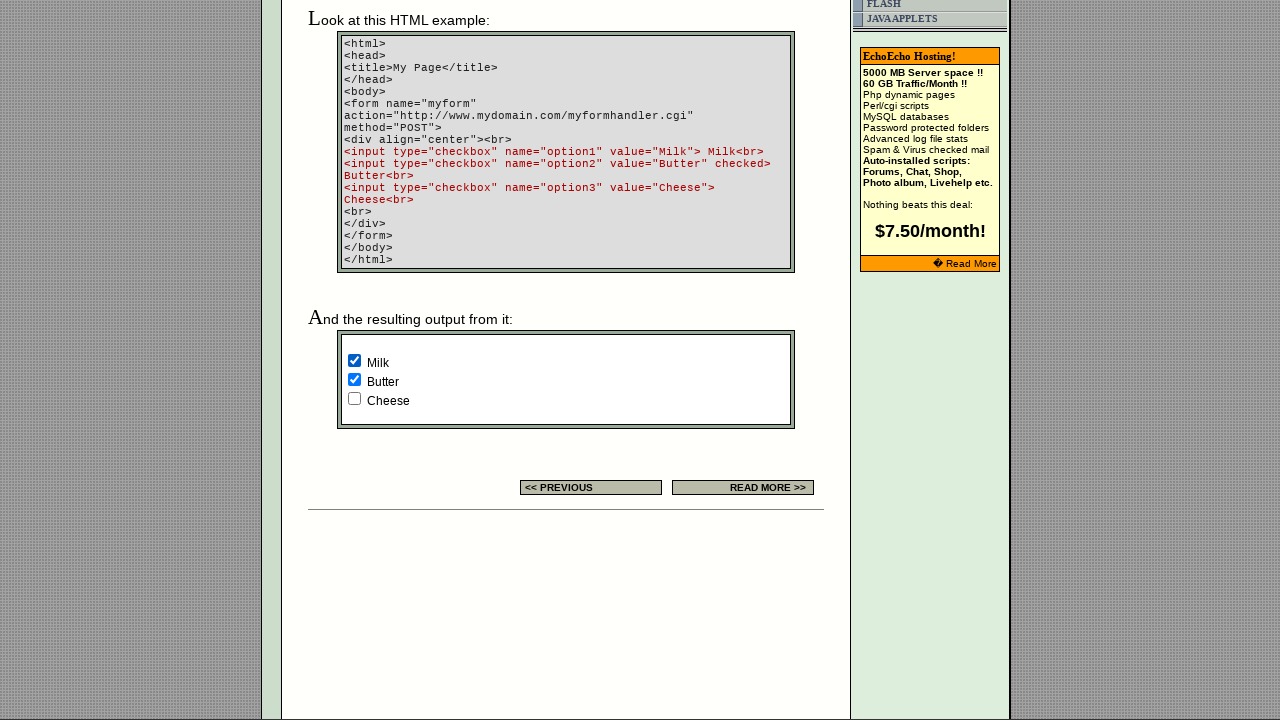

Clicked an unchecked checkbox to select it at (354, 398) on input[type='checkbox'][name^='option'] >> nth=2
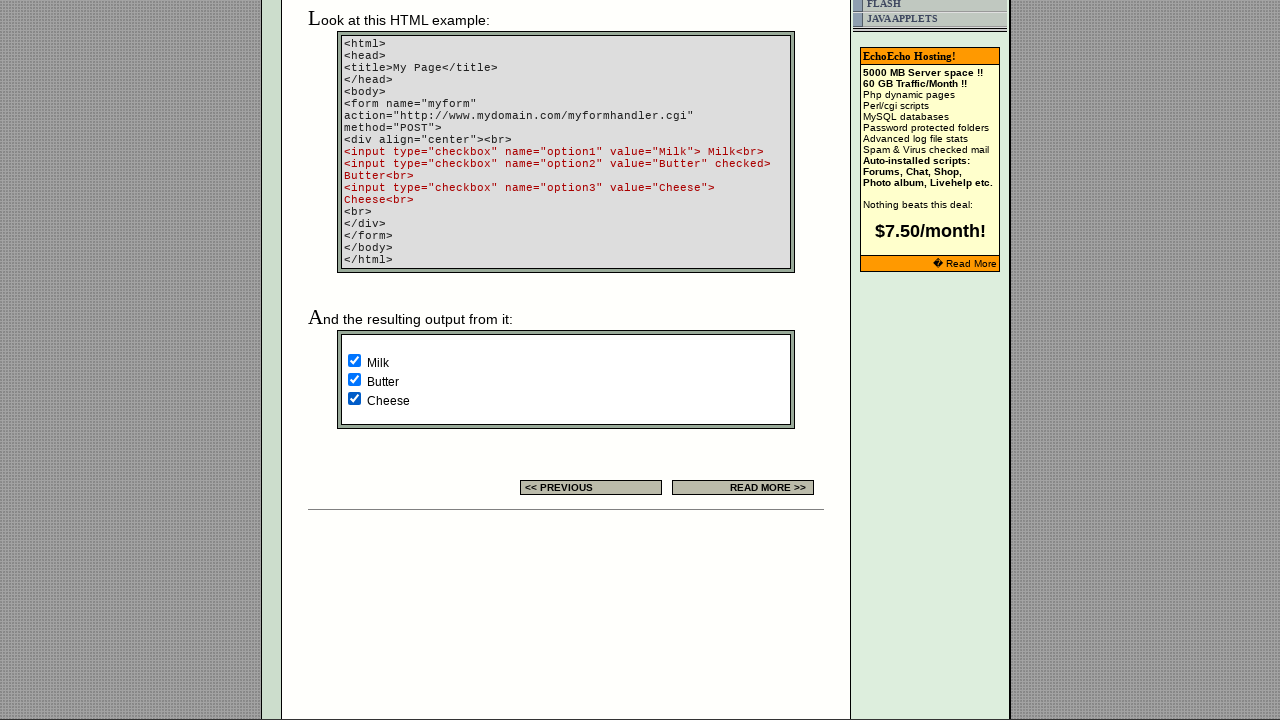

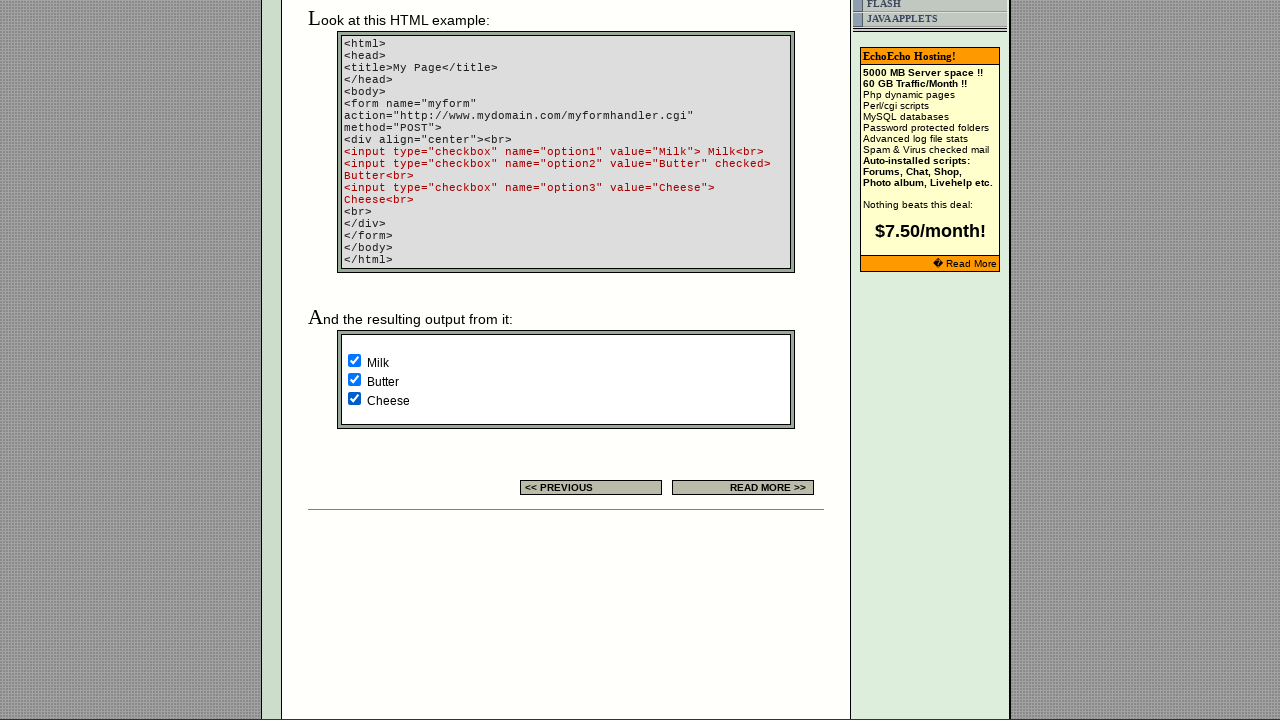